Tests a registration form by filling in all required and optional fields (first name, second name, email, phone, address) and submitting the form, then verifies successful registration by checking for a congratulations message.

Starting URL: http://suninjuly.github.io/registration1.html

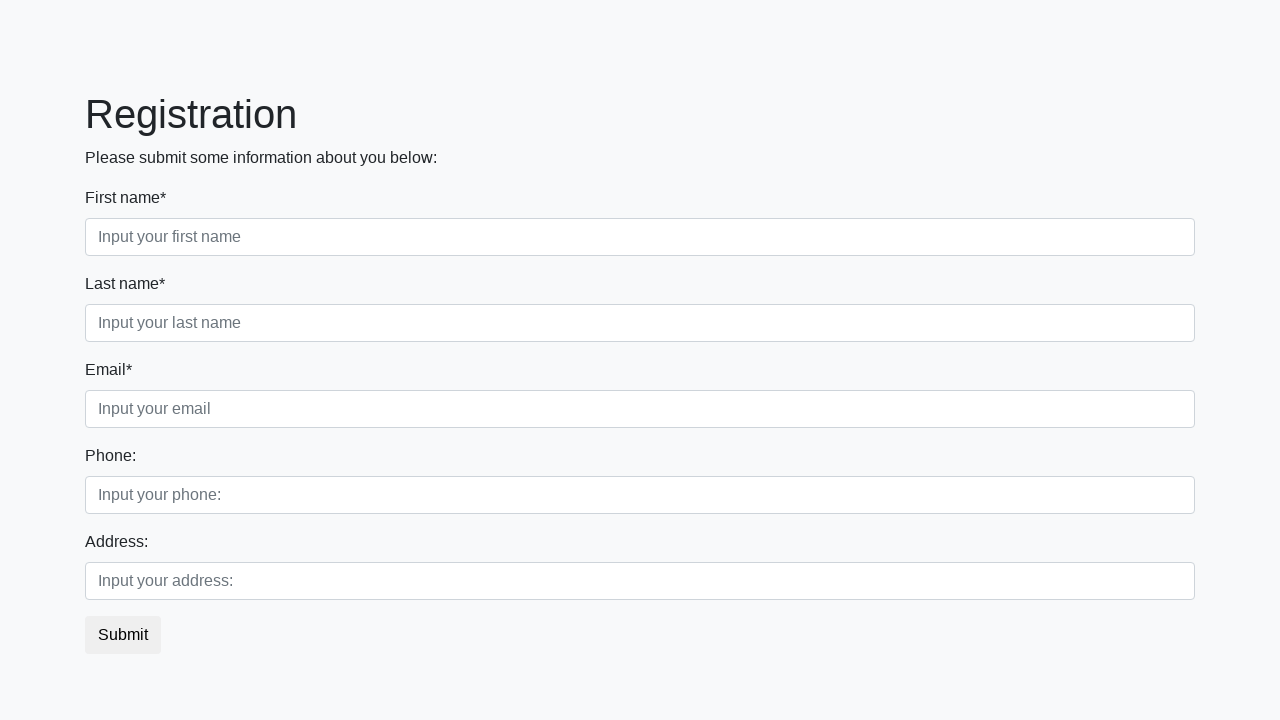

Filled first name field with 'John' on //div[@class='first_block']/div[contains(@class, 'first_class')]/input
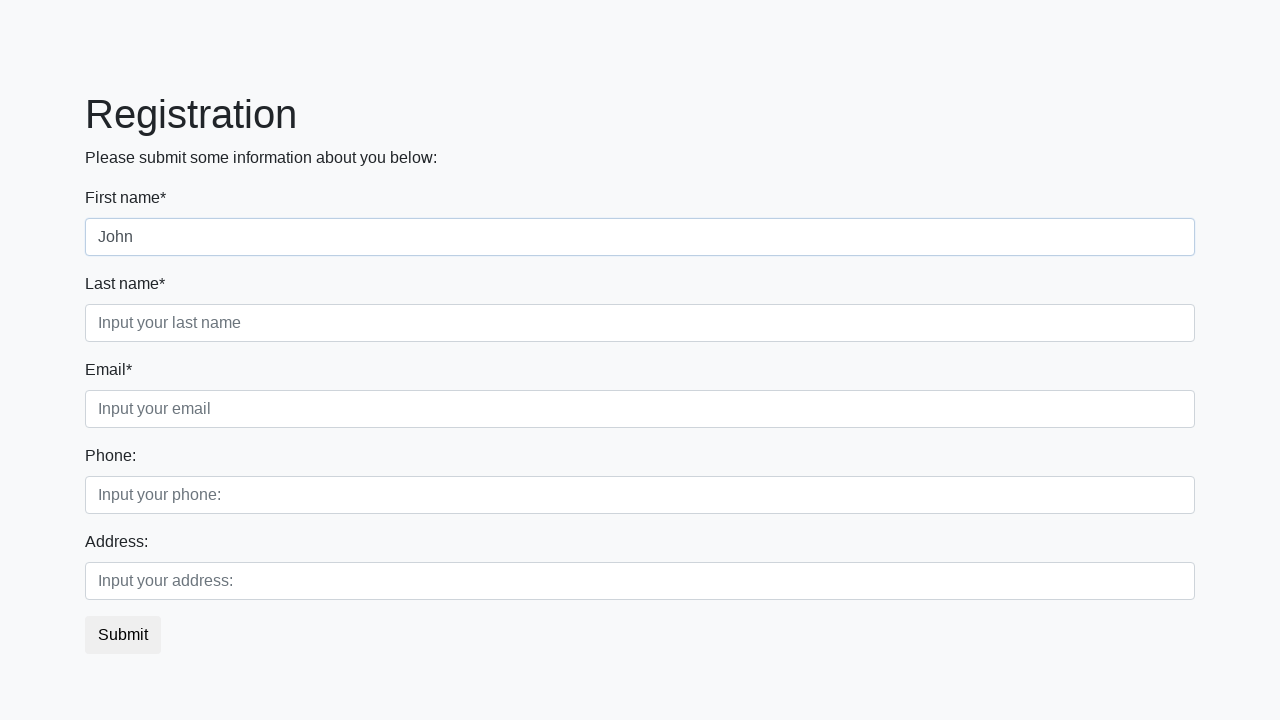

Filled second name field with 'Smith' on //div[@class='first_block']/div[contains(@class, 'second_class')]/input
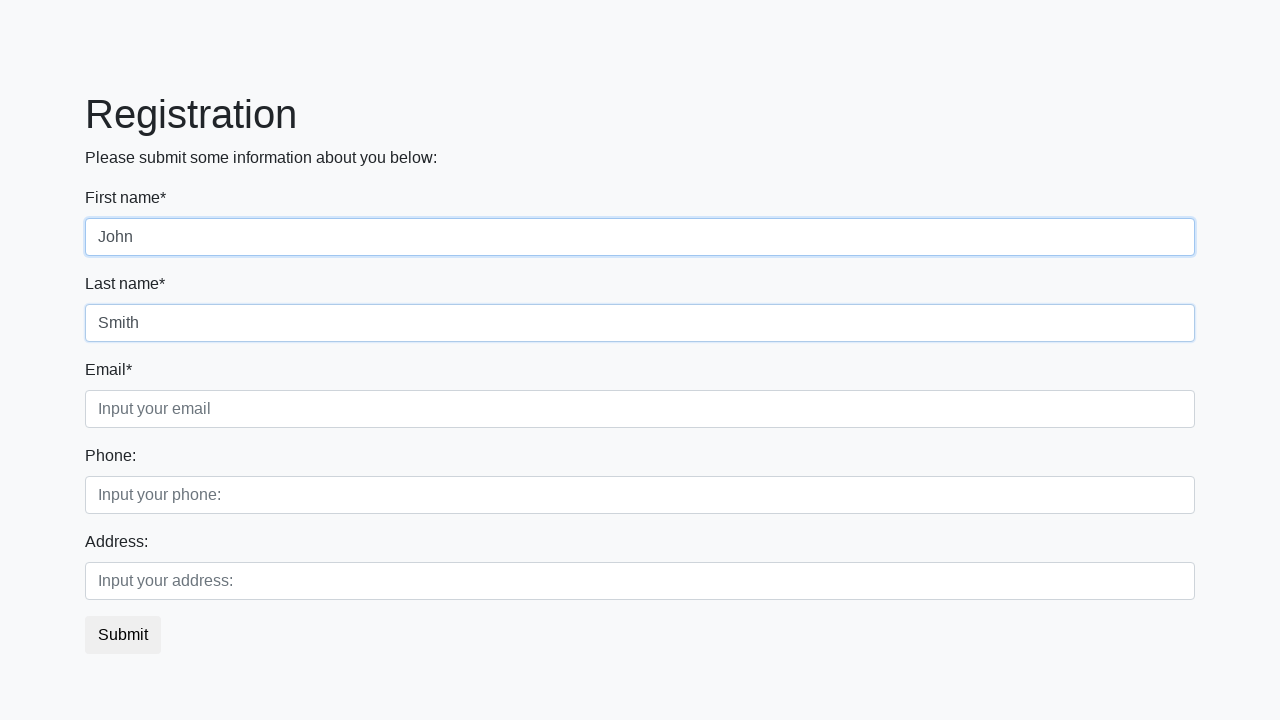

Filled email field with 'john.smith@example.com' on //div[@class='first_block']/div[contains(@class, 'third_class')]/input
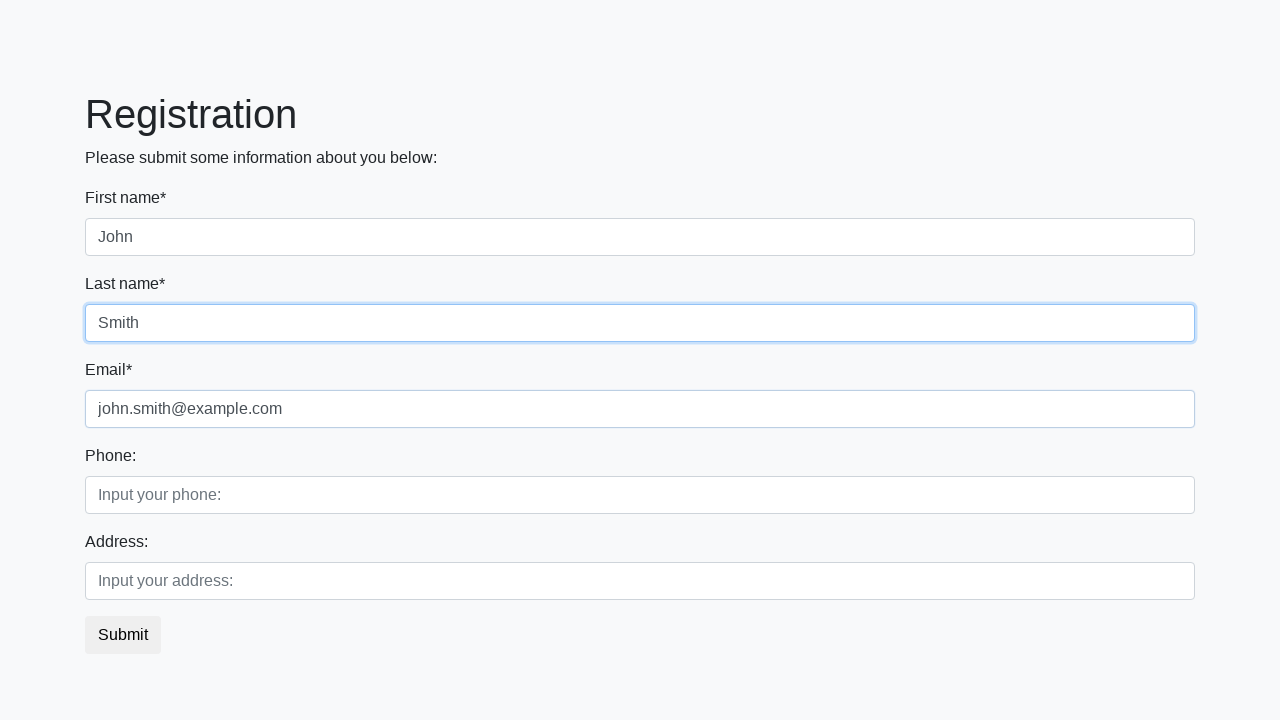

Filled phone field with '+1234567890' on //div[@class='second_block']/div[contains(@class, 'first_class')]/input
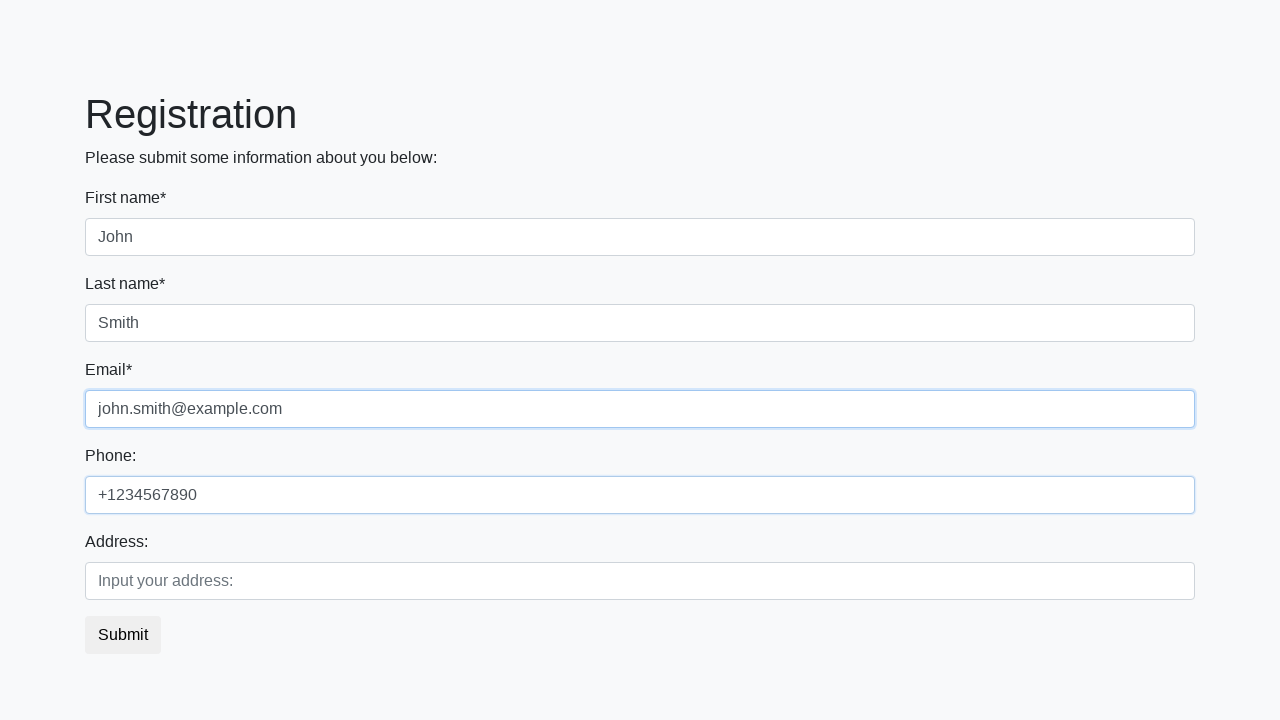

Filled address field with '123 Main Street, City' on //div[@class='second_block']/div[contains(@class, 'second_class')]/input
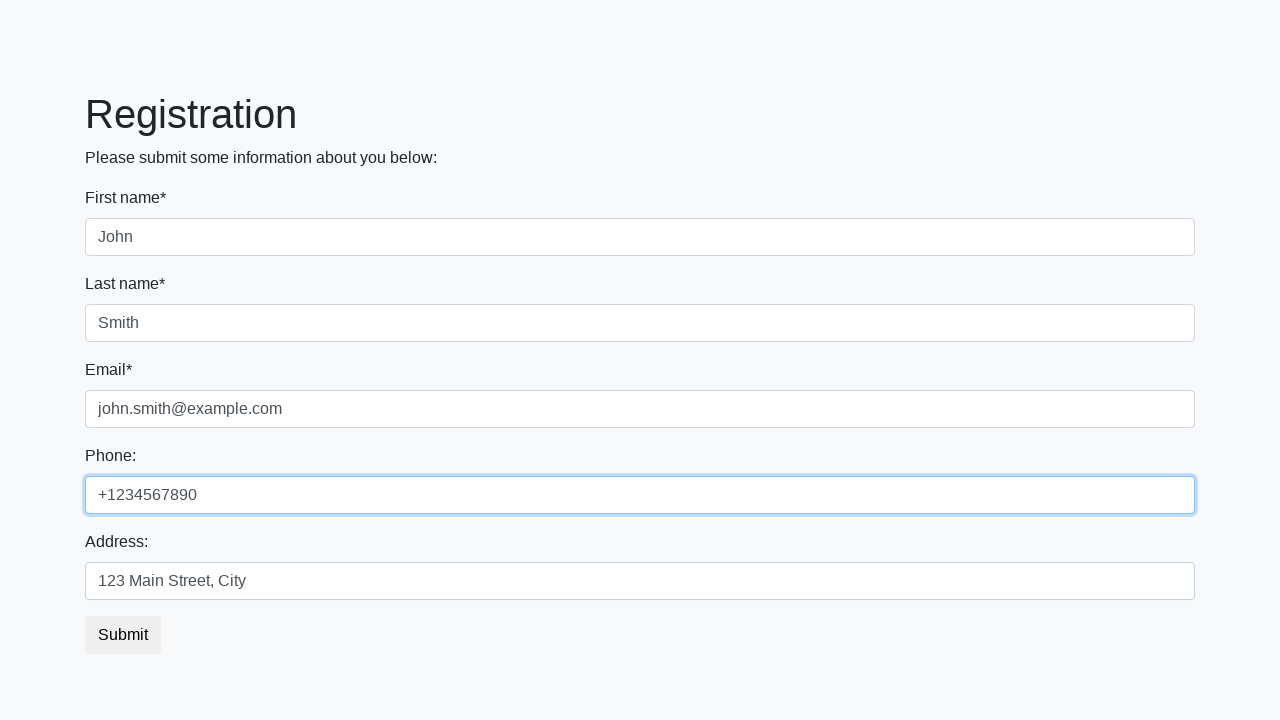

Clicked submit button to register at (123, 635) on button.btn
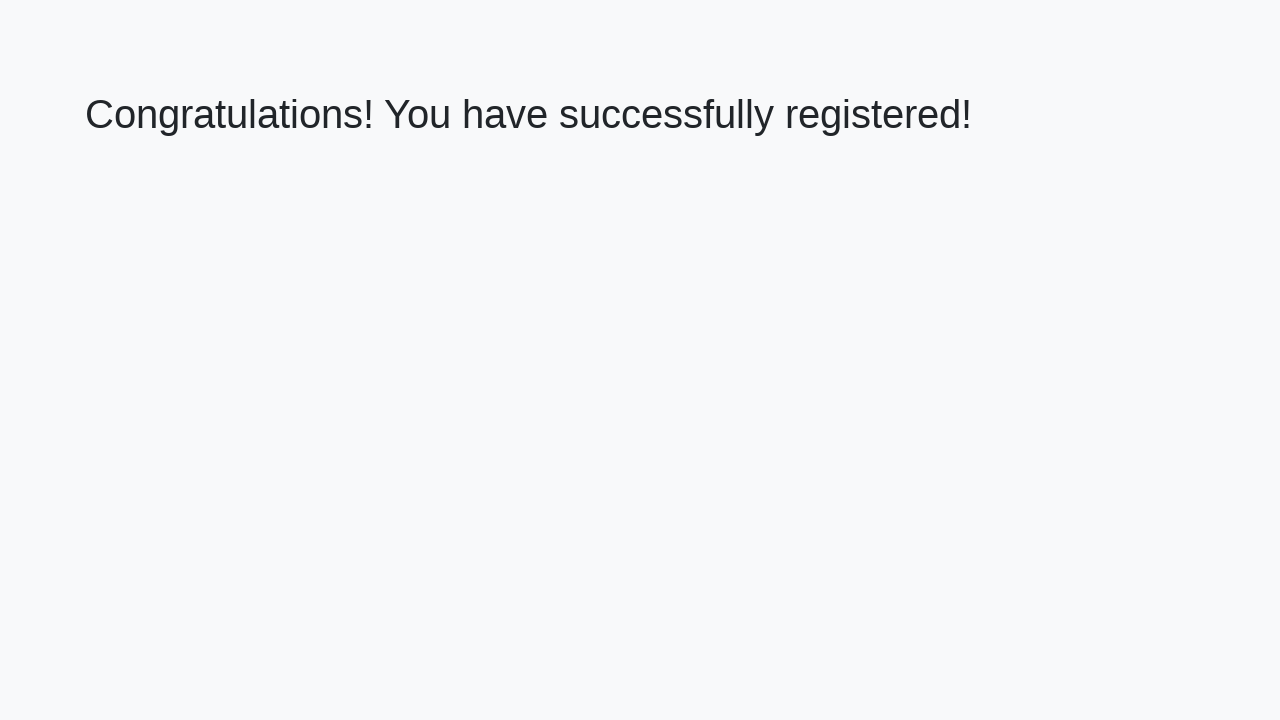

Congratulations message loaded - registration successful
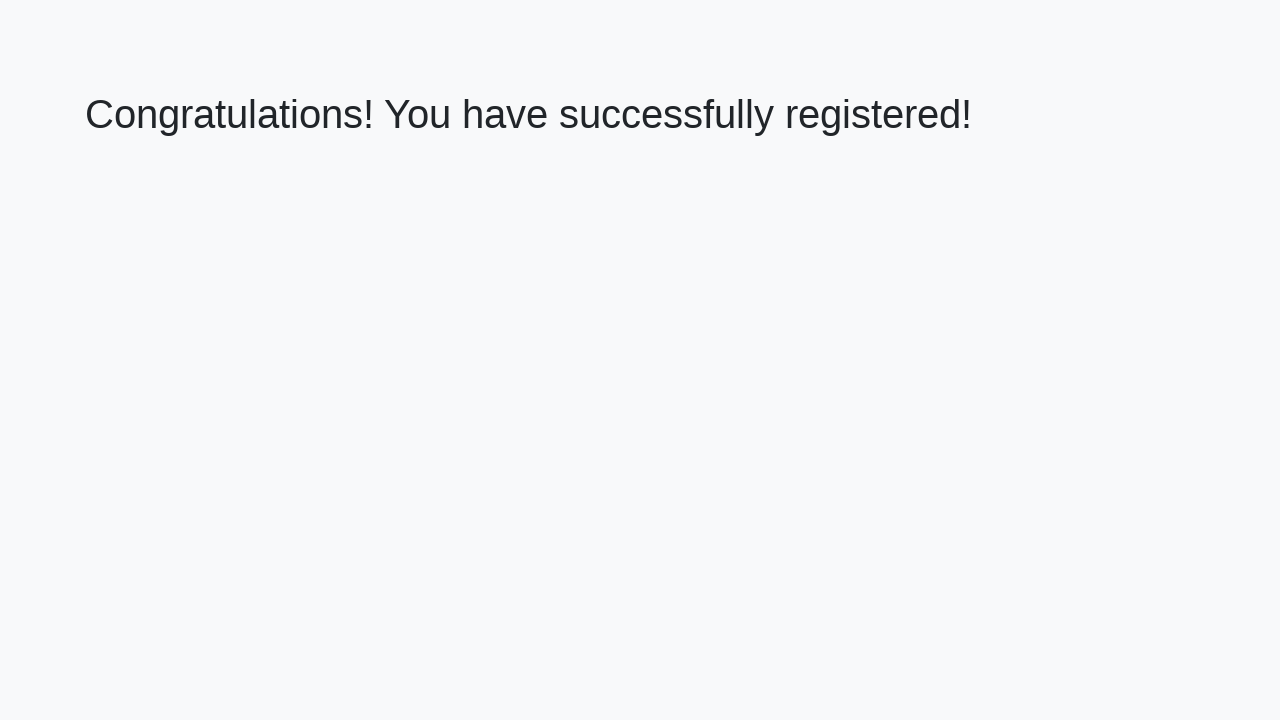

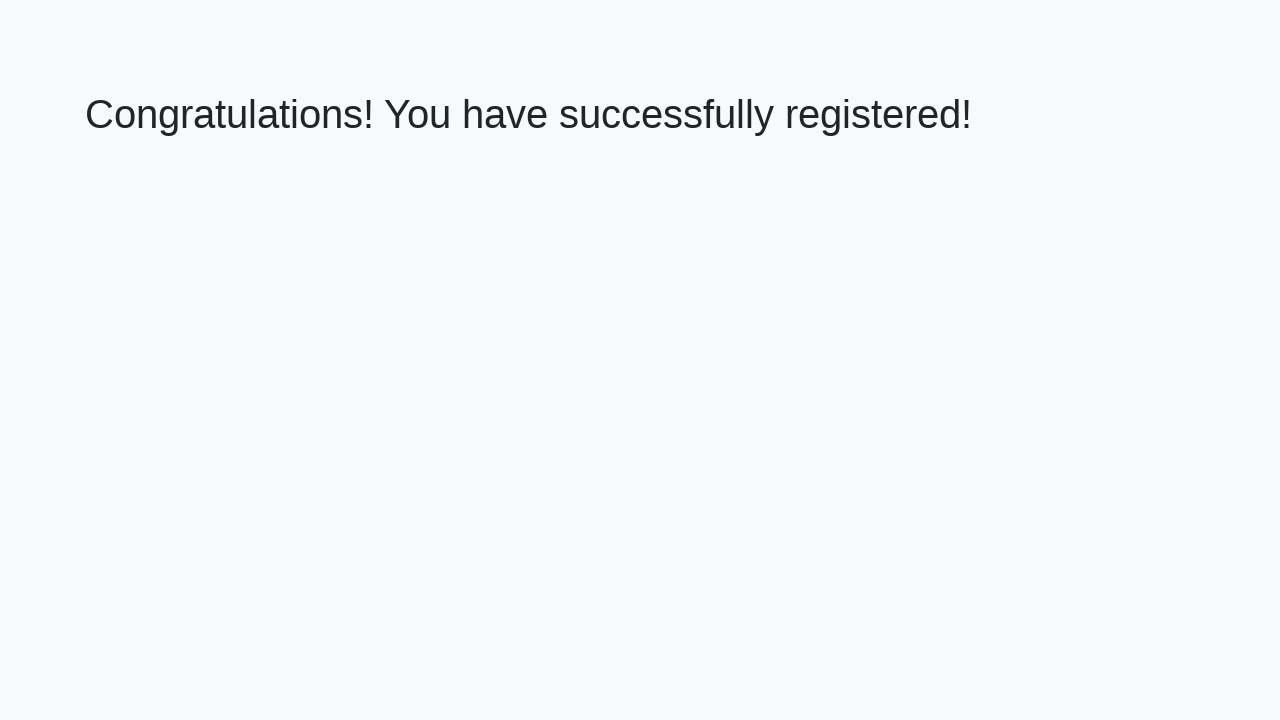